Tests form completion by filling in the date of birth field on a Selenium practice form

Starting URL: https://www.tutorialspoint.com/selenium/practice/selenium_automation_practice.php

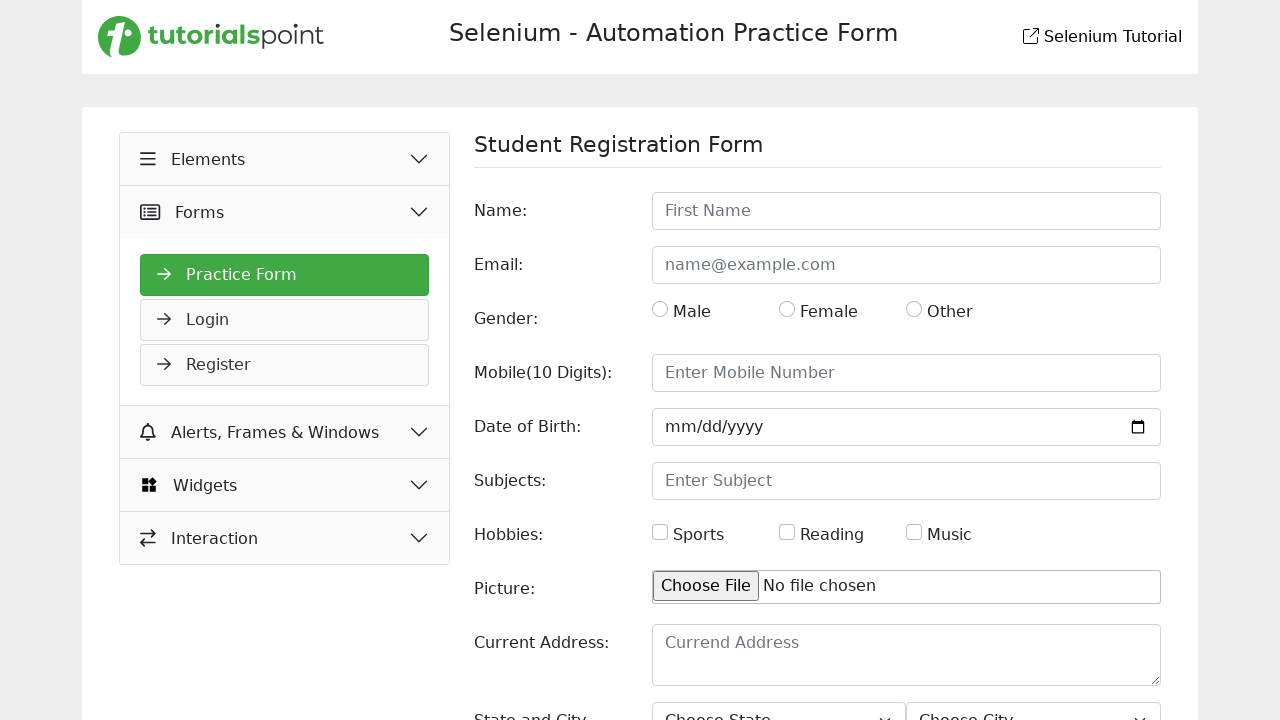

Navigated to Selenium practice form page
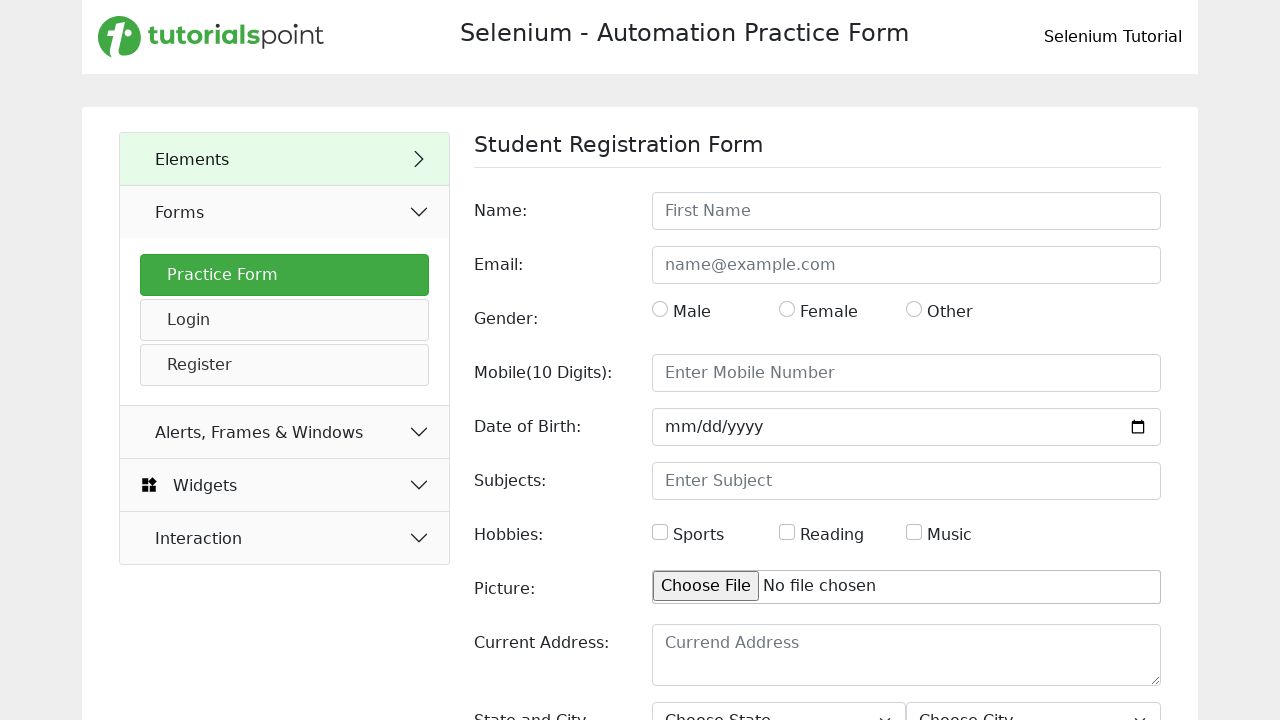

Filled date of birth field with '2015-06-10' on input[name='dob'][type='date']
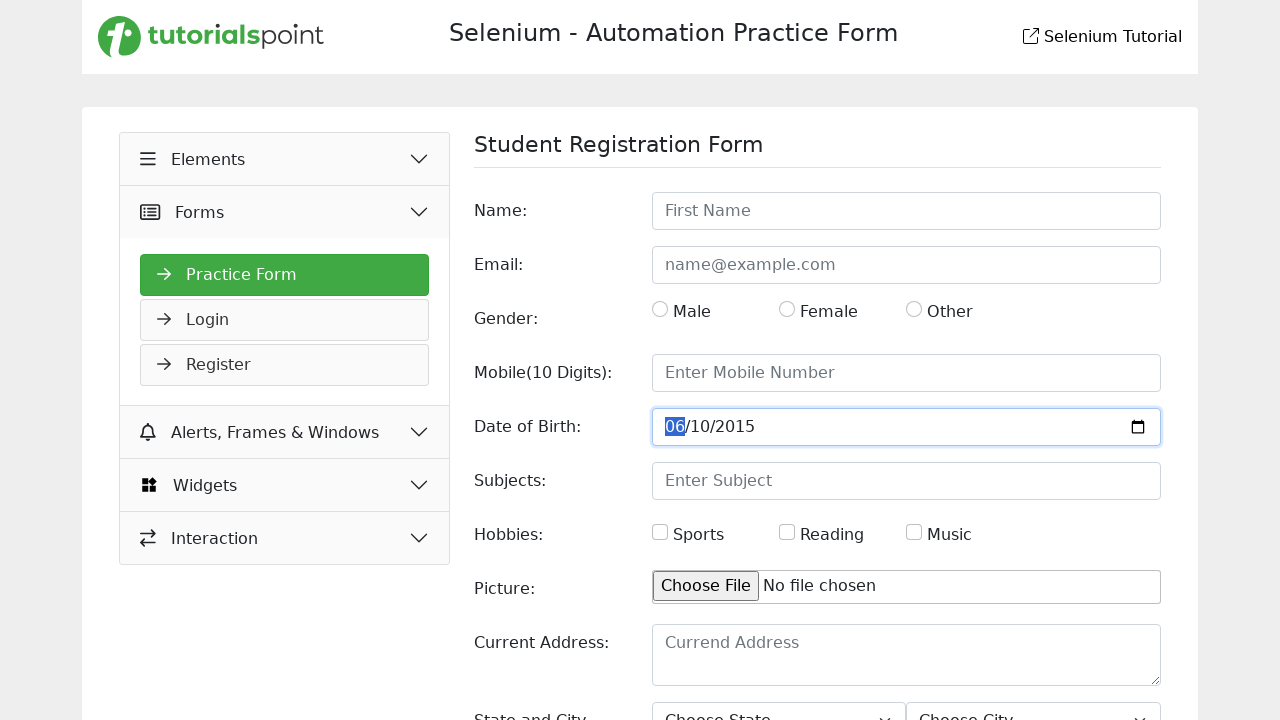

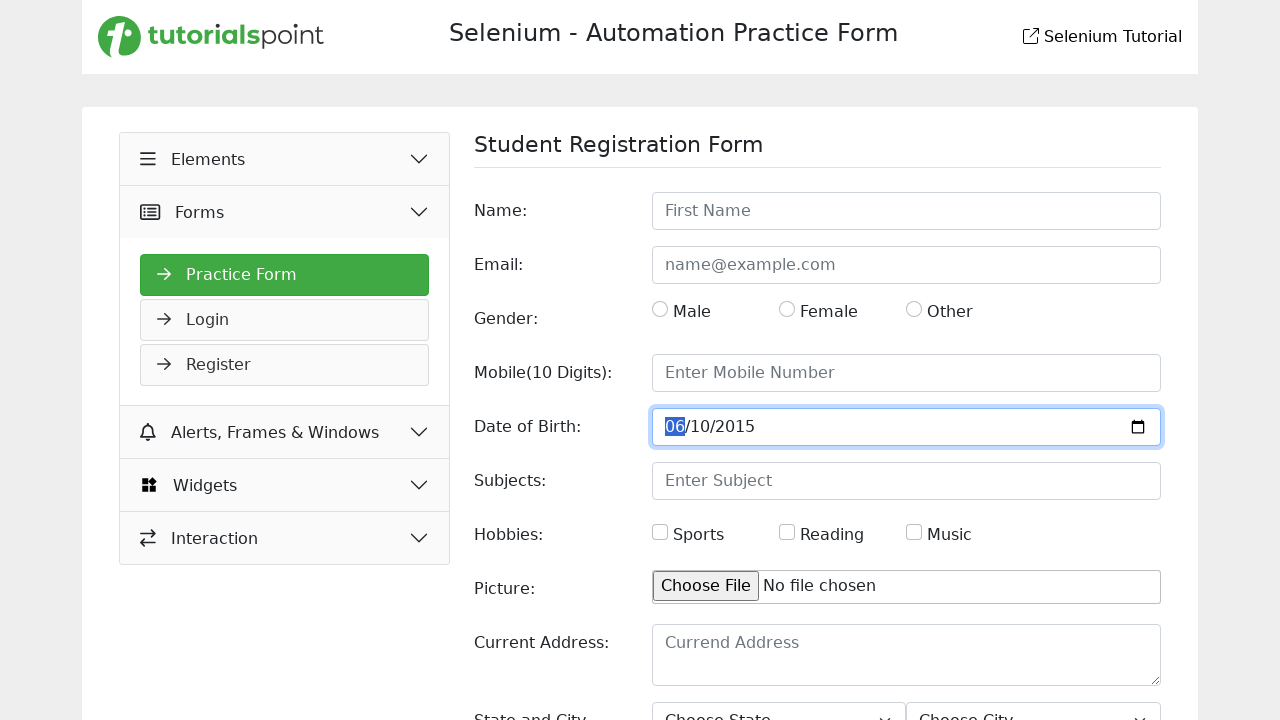